Tests static wait by clicking start button and verifying "Hello World!" text appears

Starting URL: http://the-internet.herokuapp.com/dynamic_loading/2

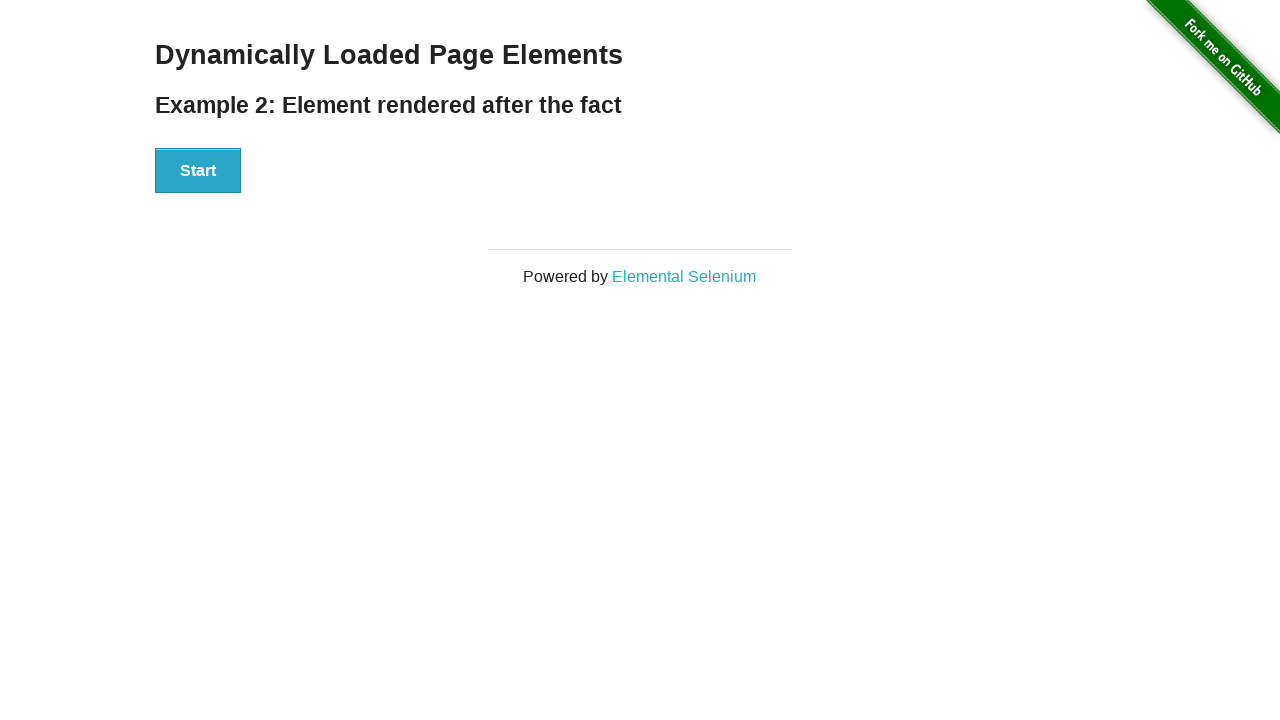

Clicked Start button to initiate static wait test at (198, 171) on xpath=//button[text()='Start']
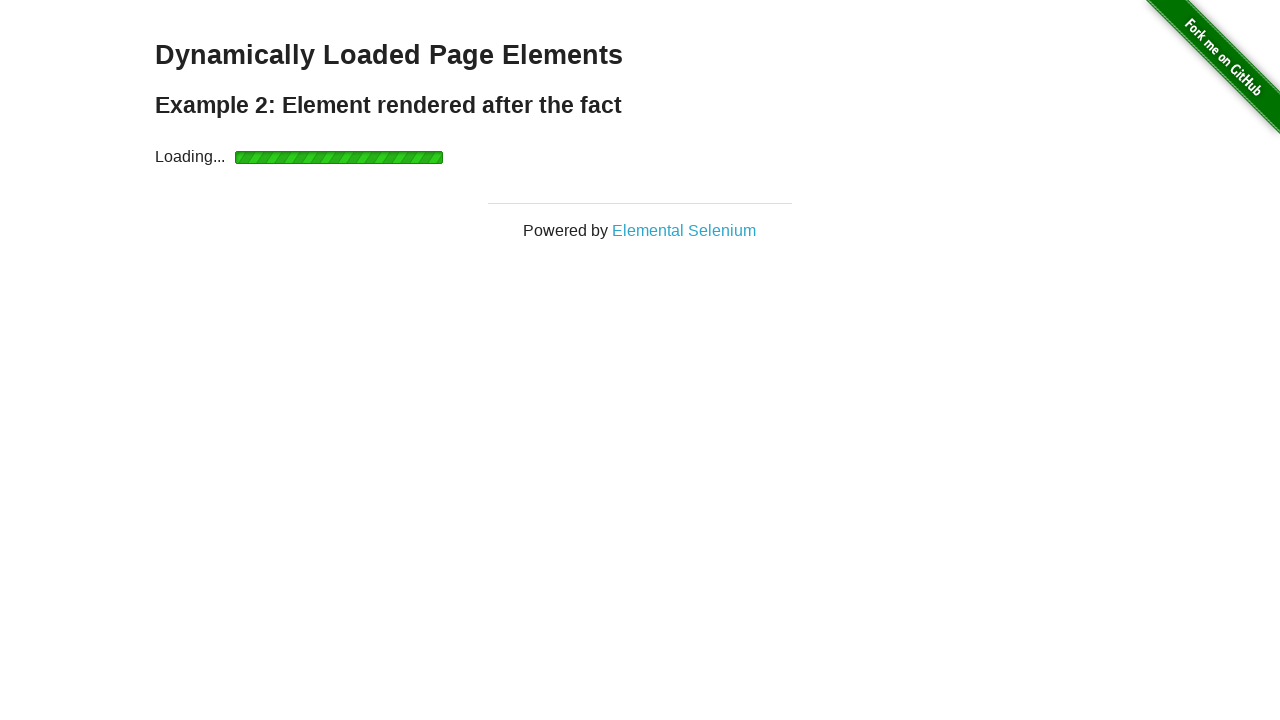

Verified 'Hello World!' text appeared after static wait
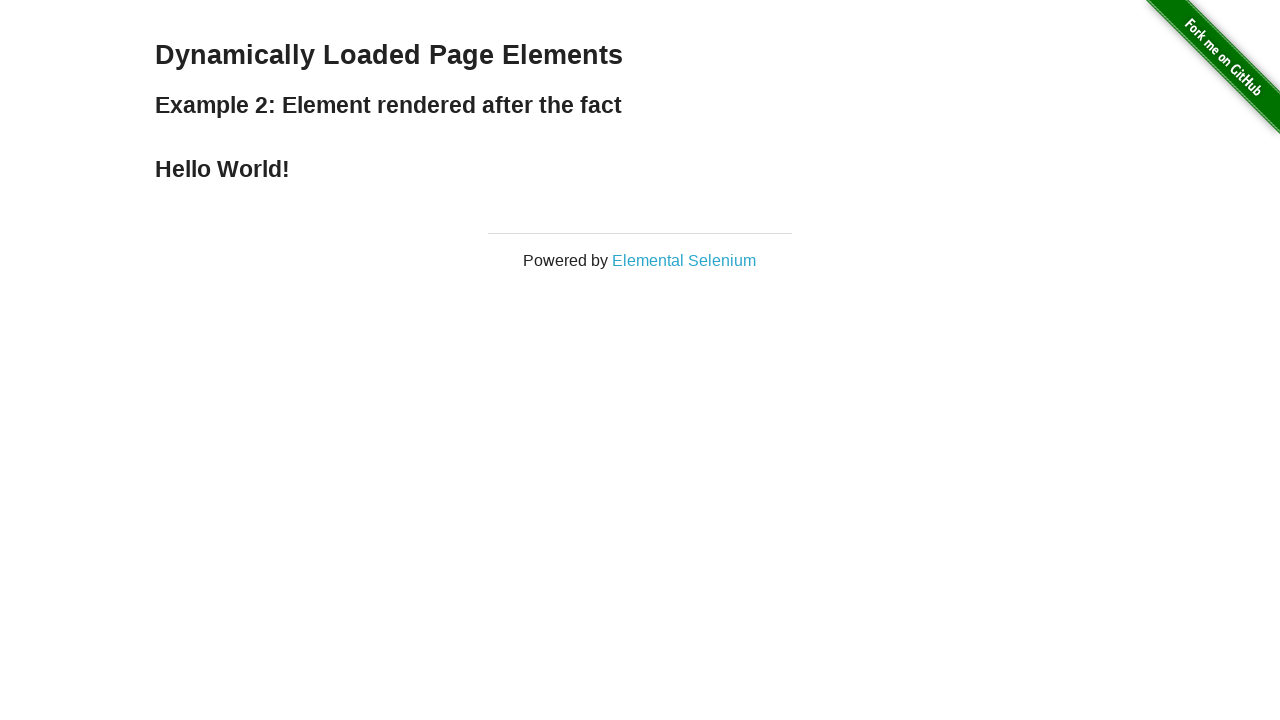

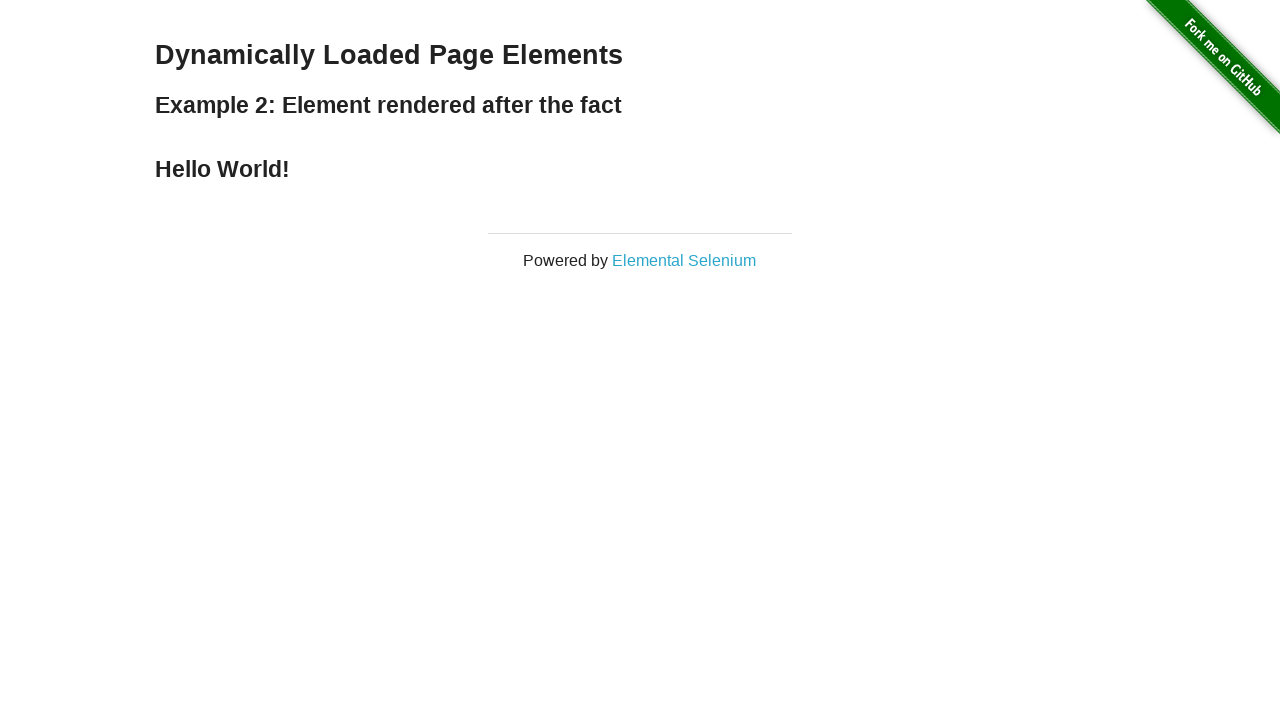